Navigates to anhtester.com homepage and clicks the login button to access the login page

Starting URL: https://anhtester.com/

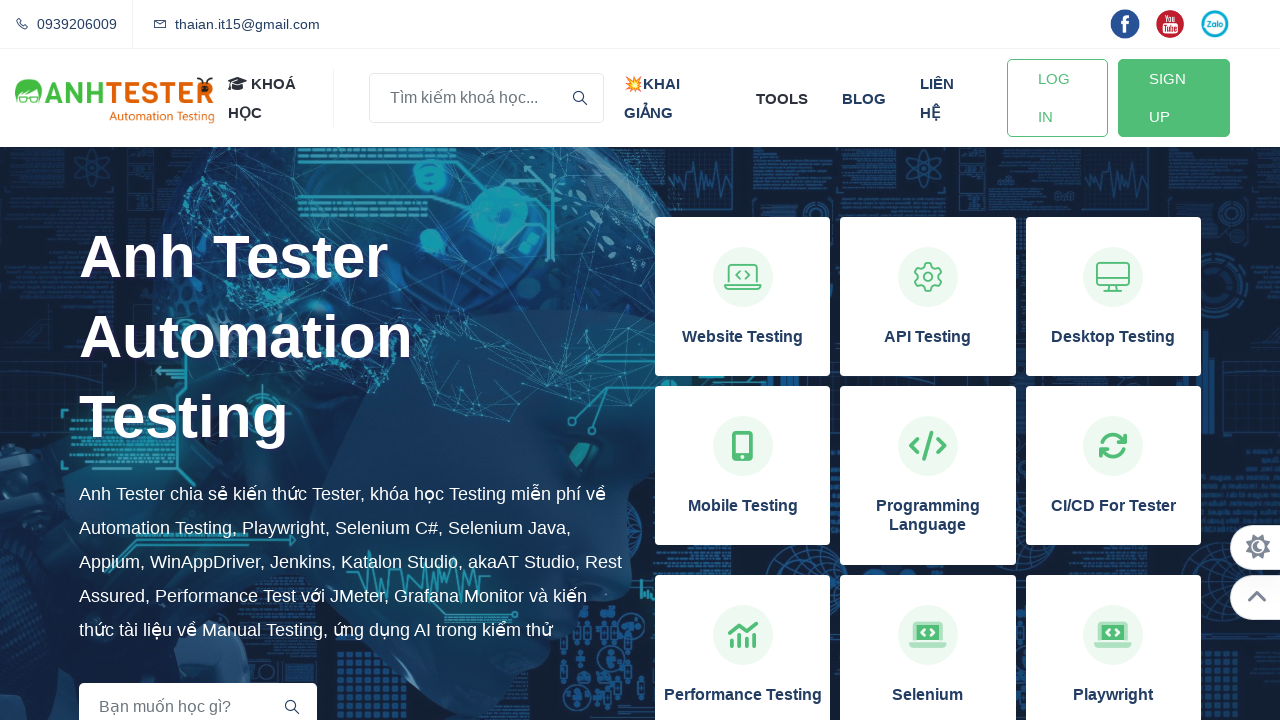

Navigated to anhtester.com homepage
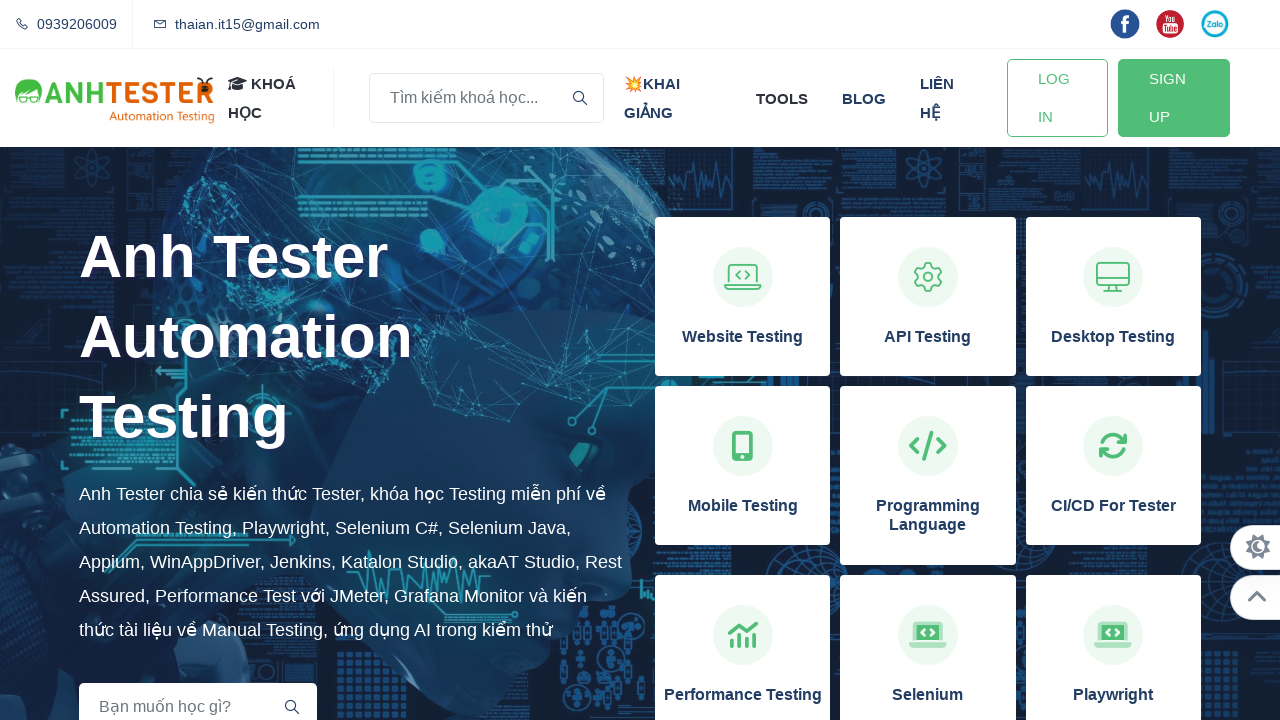

Clicked login button to access the login page at (1057, 98) on a#btn-login
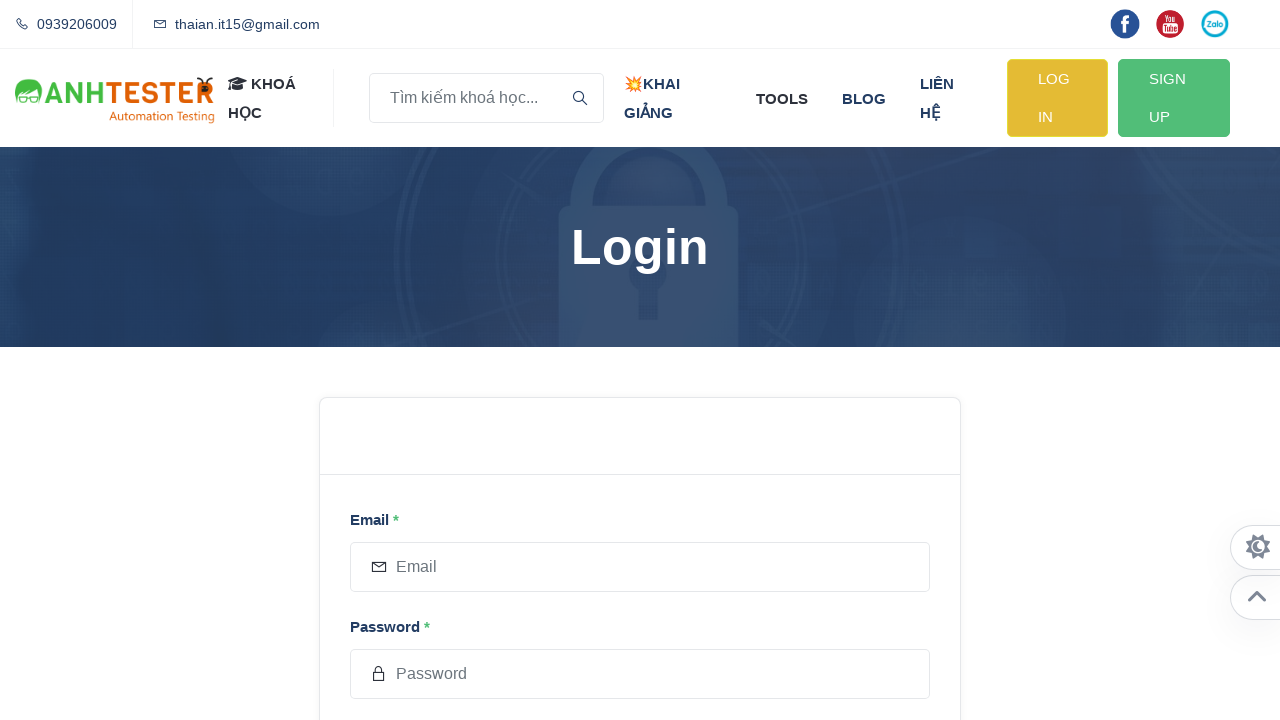

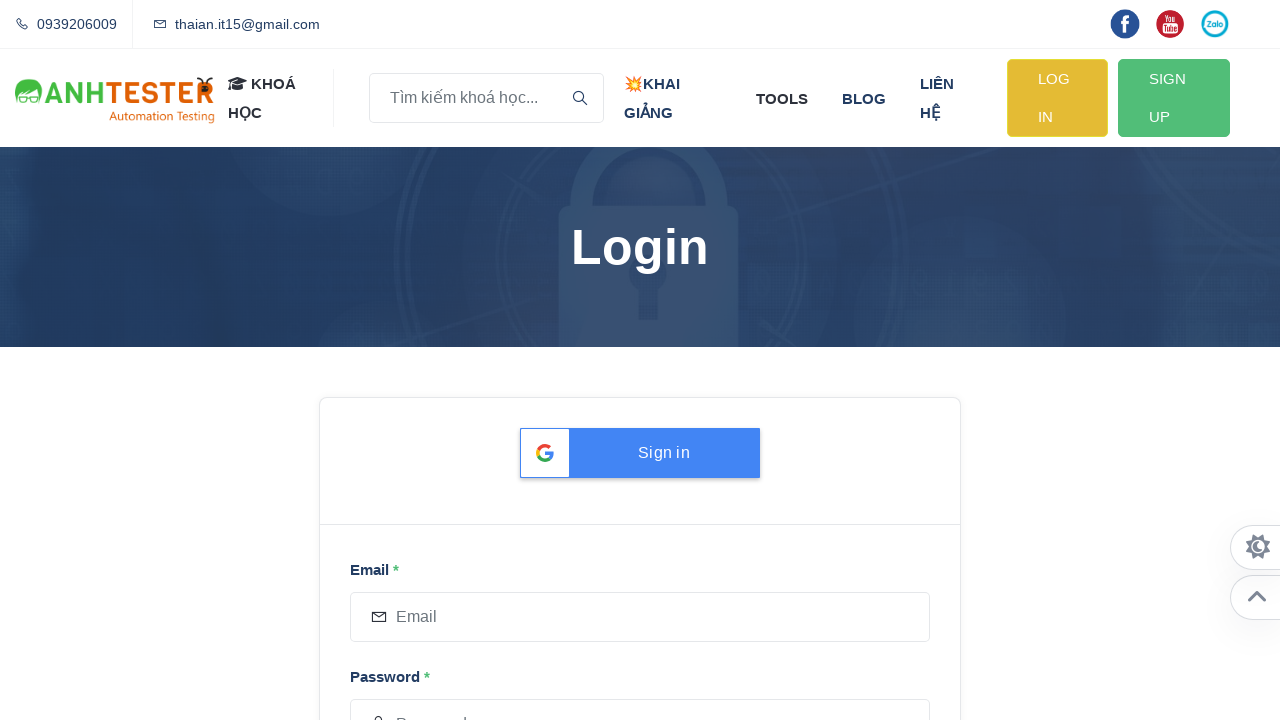